Tests wait functionality on a demo page by clicking buttons and filling text fields that appear with delays, demonstrating explicit waits for elements to become visible.

Starting URL: https://www.hyrtutorials.com/p/waits-demo.html

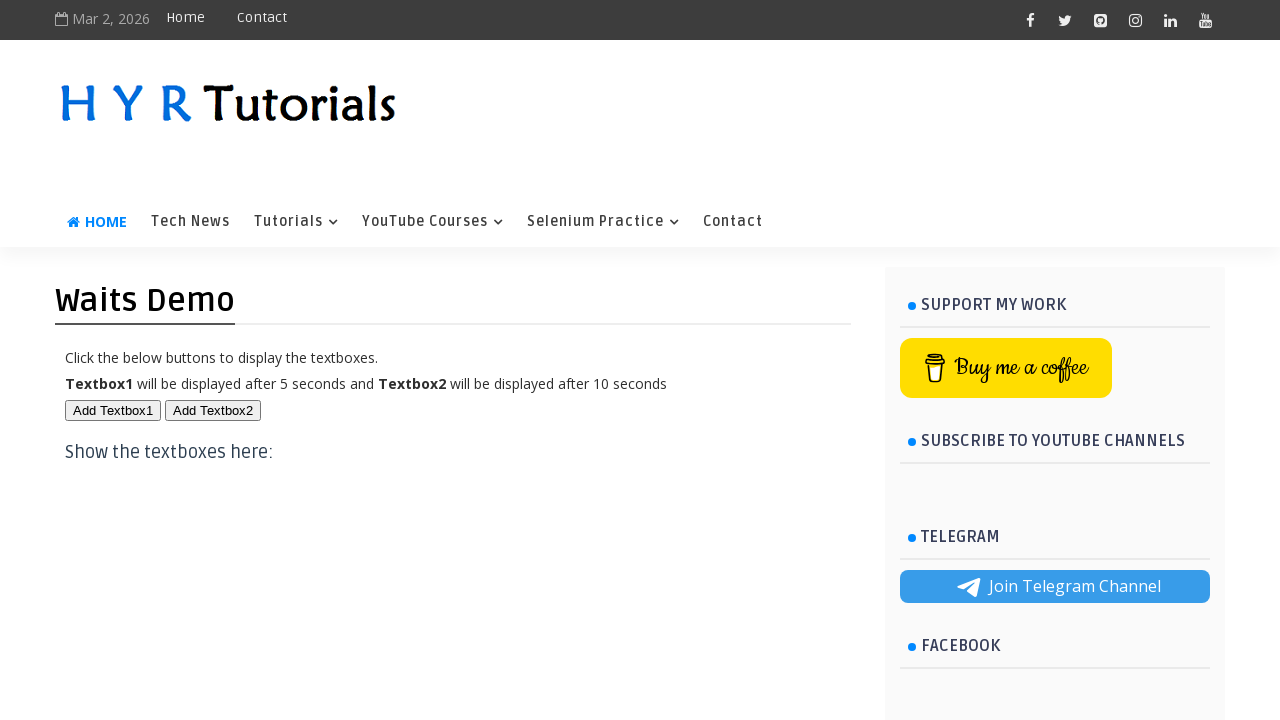

Clicked the first button at (113, 410) on #btn1
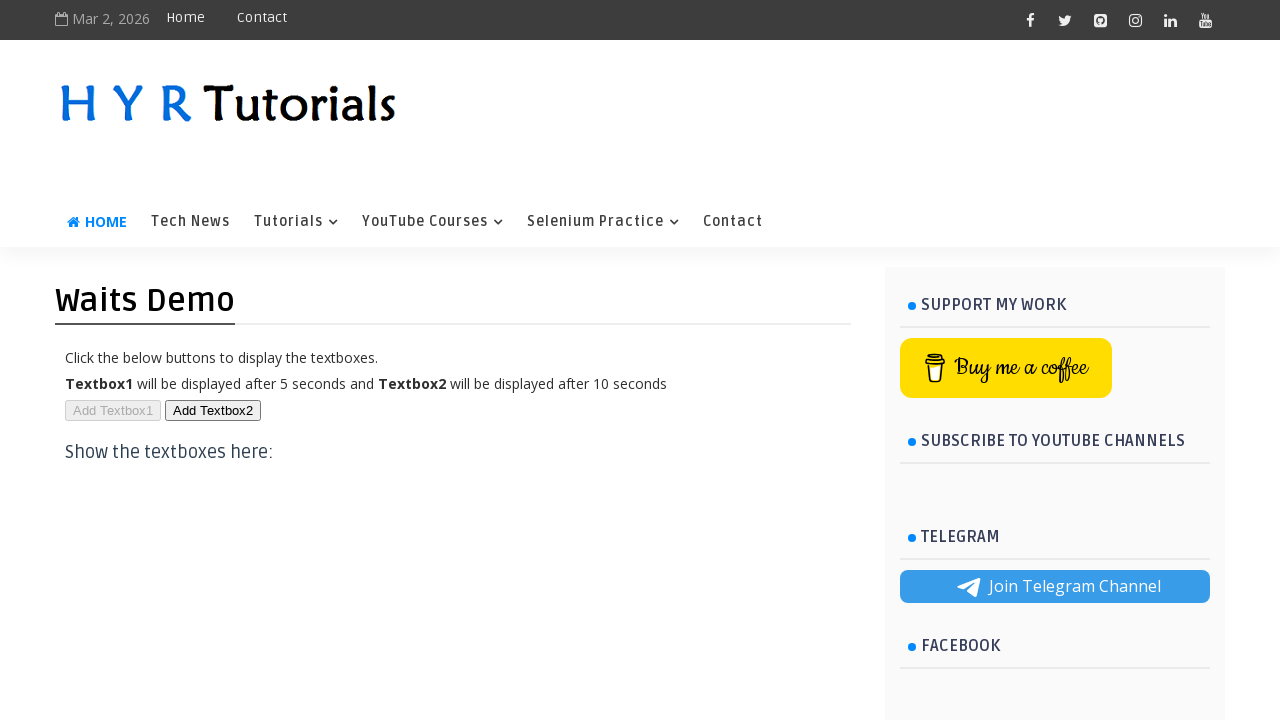

Filled the first text field with 'Hari' on #txt1
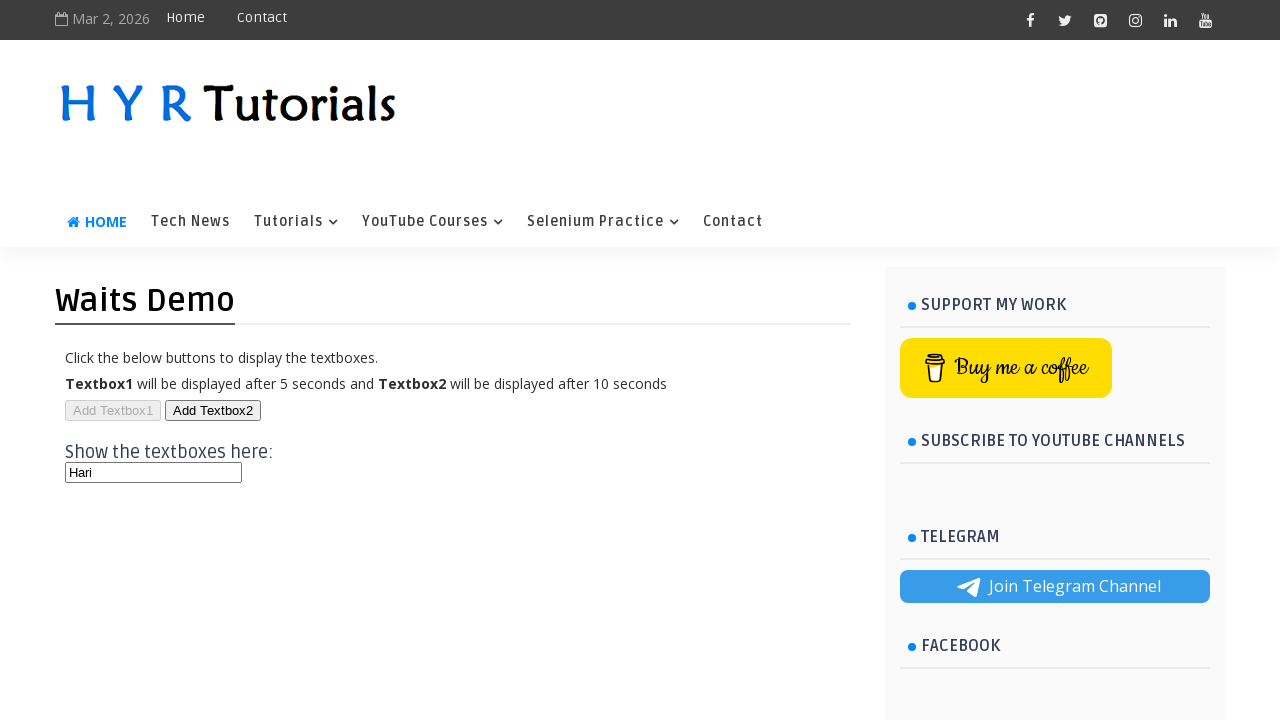

Clicked the second button at (213, 410) on #btn2
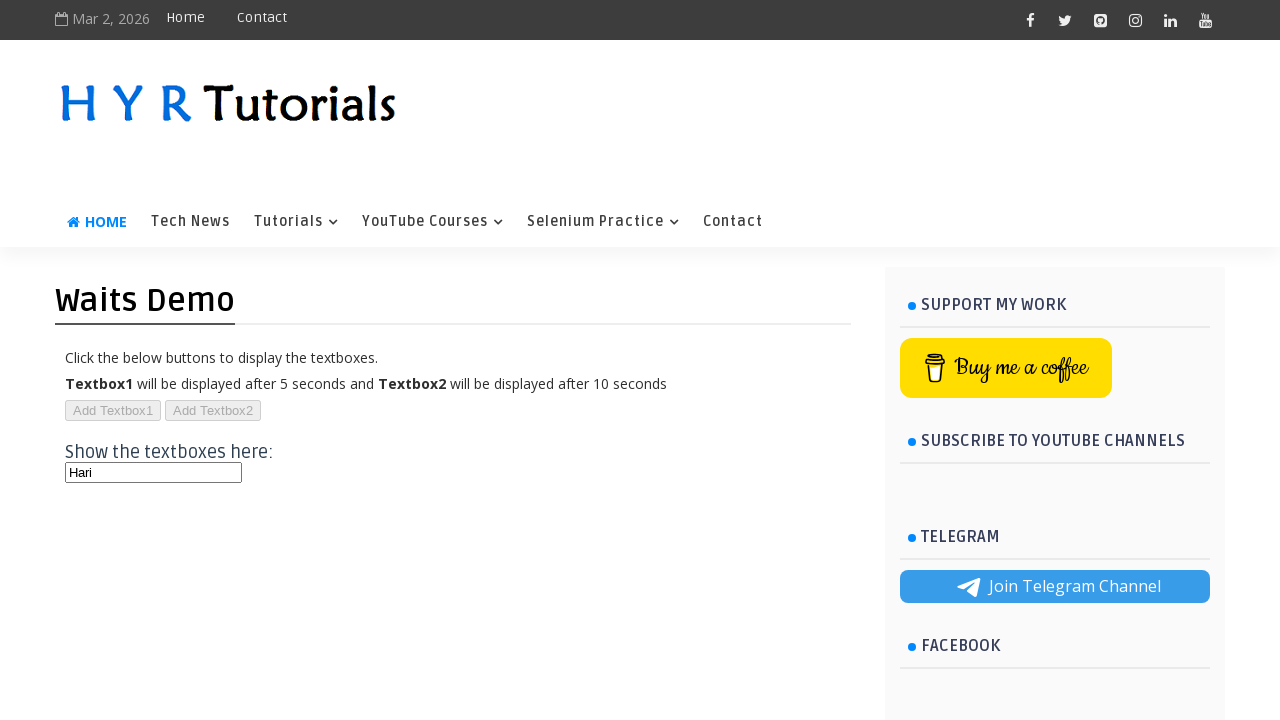

Second text field became visible after explicit wait
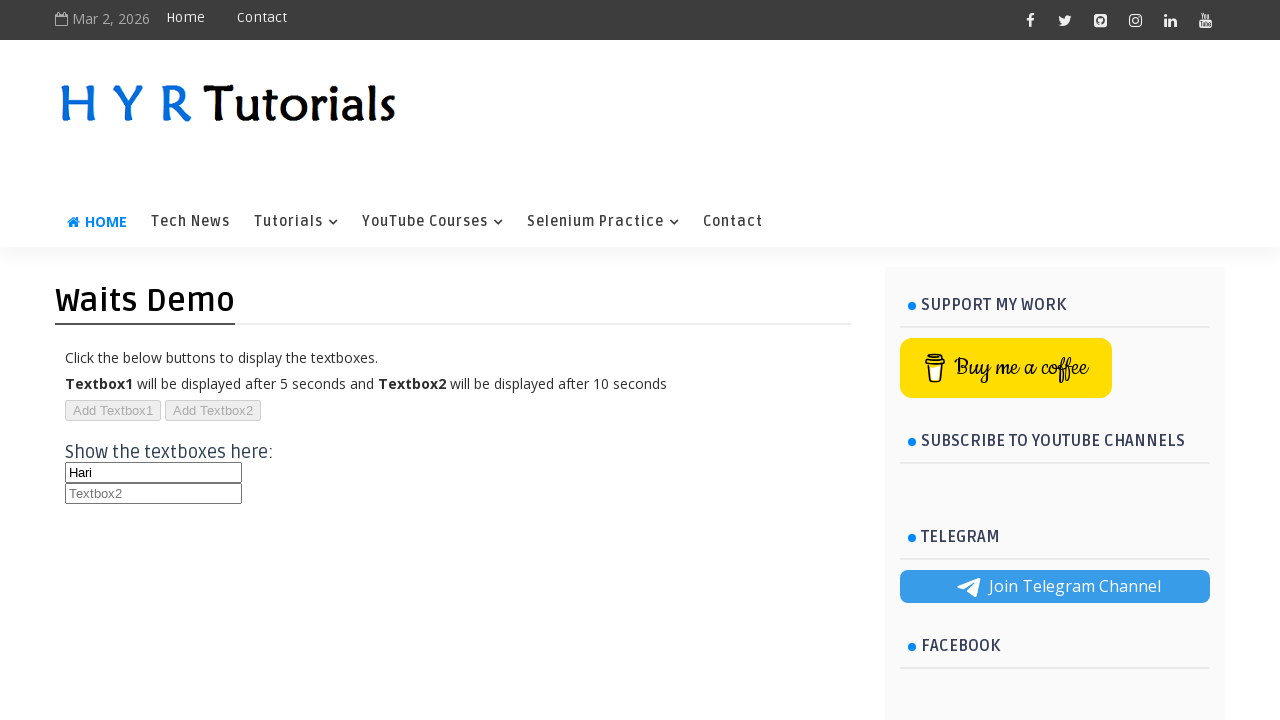

Filled the second text field with 'Dass' on #txt2
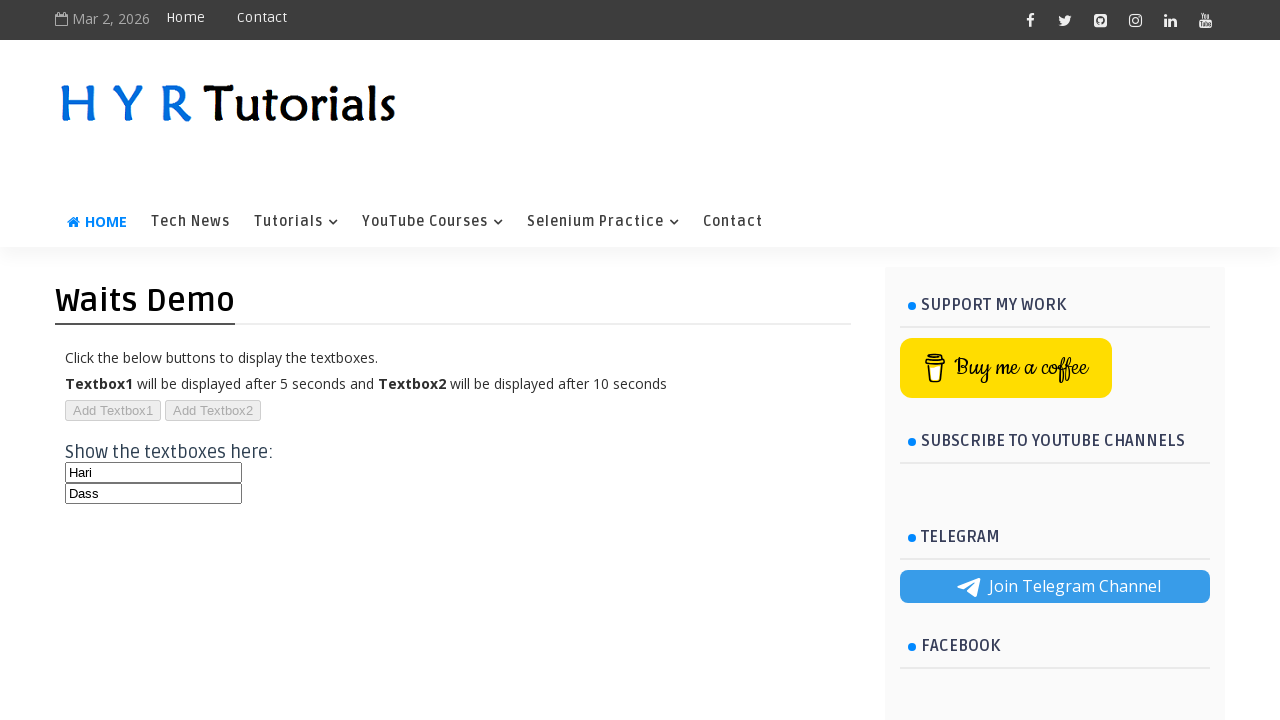

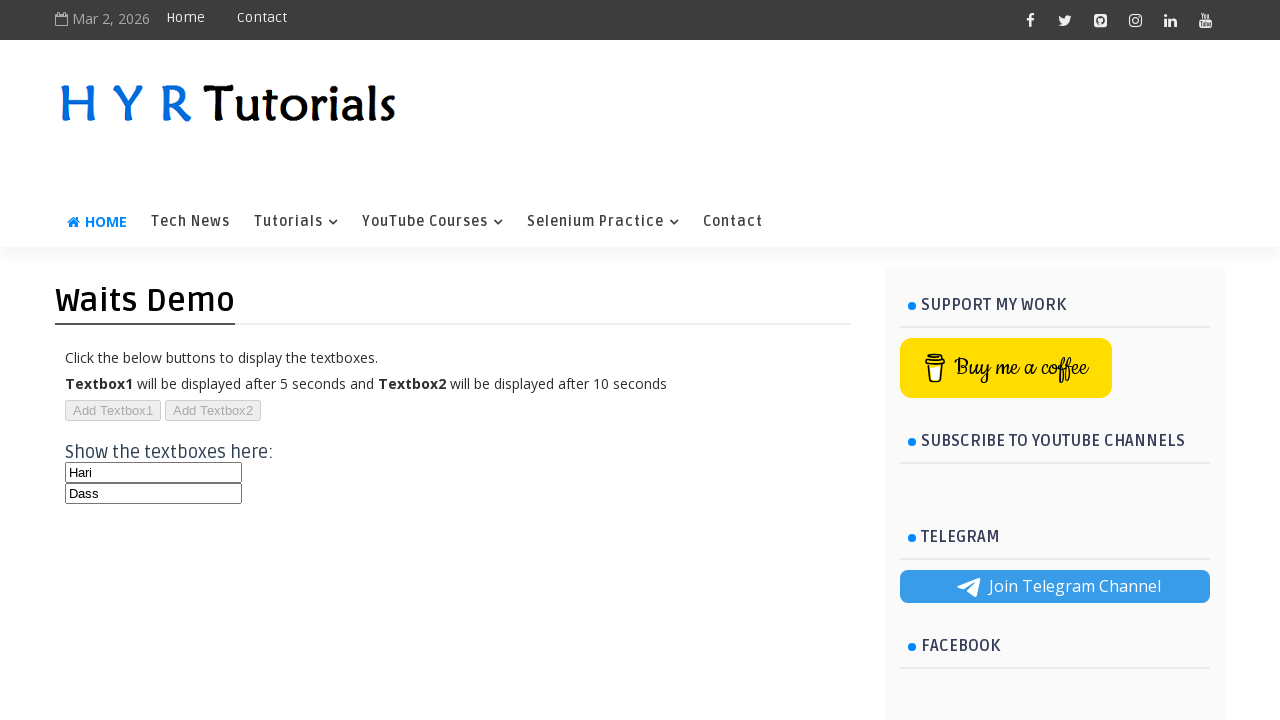